Tests registration form by filling in first name, last name, and email fields in the first block, then submitting and verifying successful registration message.

Starting URL: http://suninjuly.github.io/registration1.html

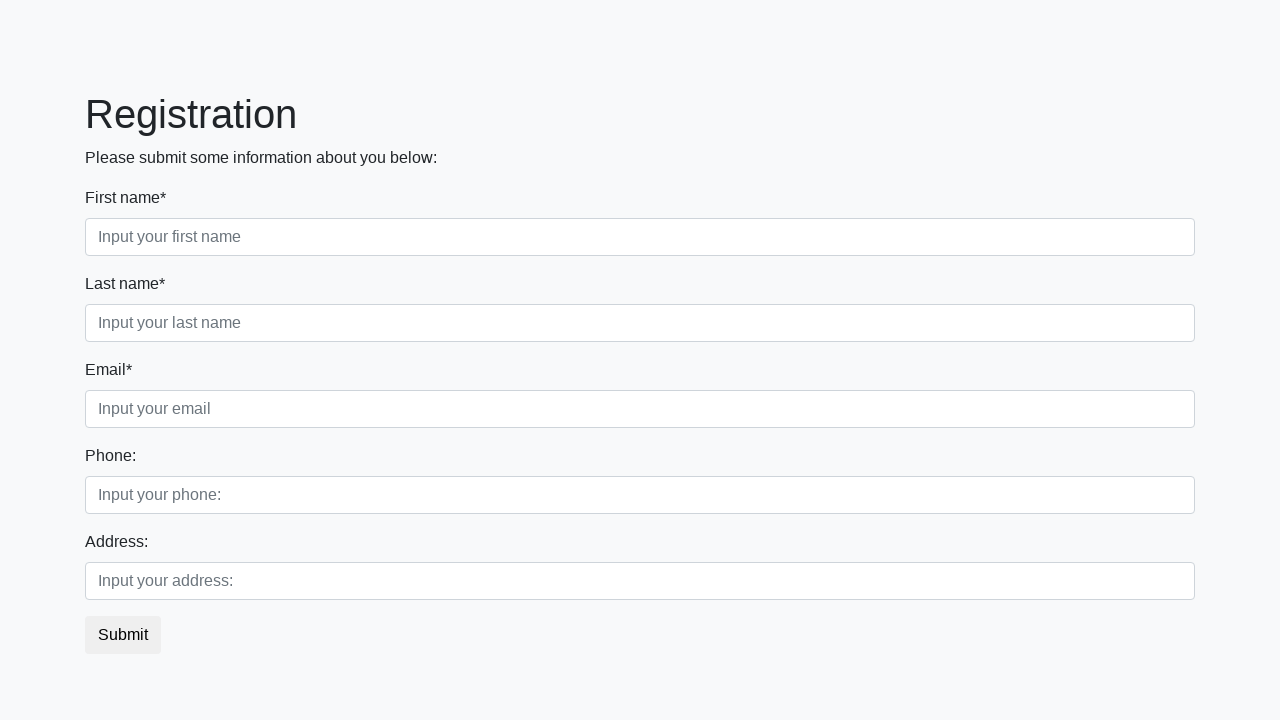

Filled first name field with 'Ivan' on .first_block .first
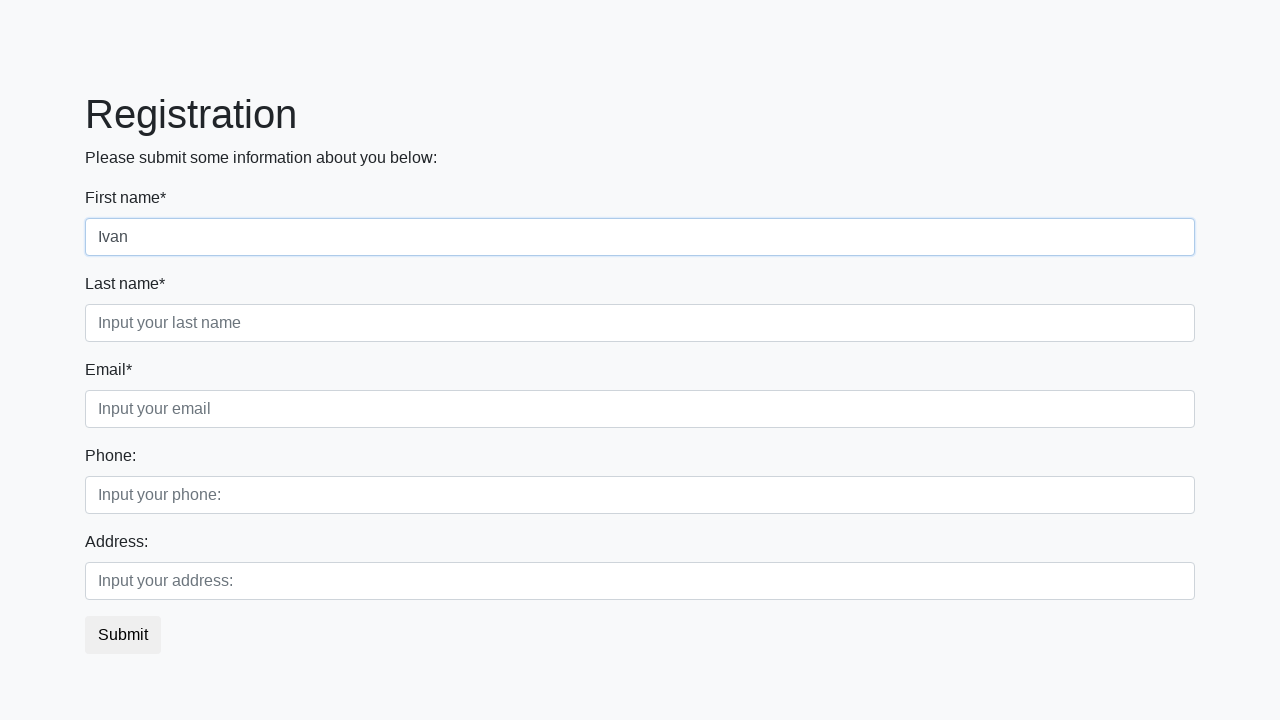

Filled last name field with 'Petrov' on .first_block .second
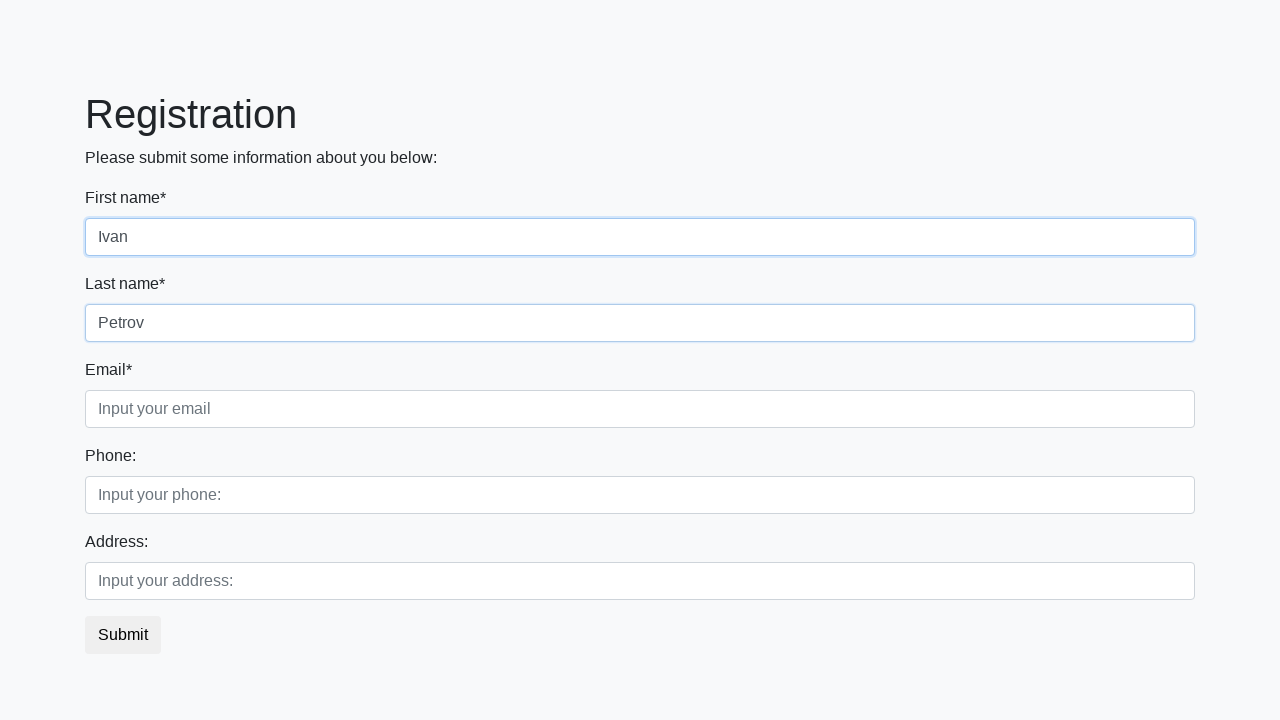

Filled email field with 'test@mail.com' on .first_block .third
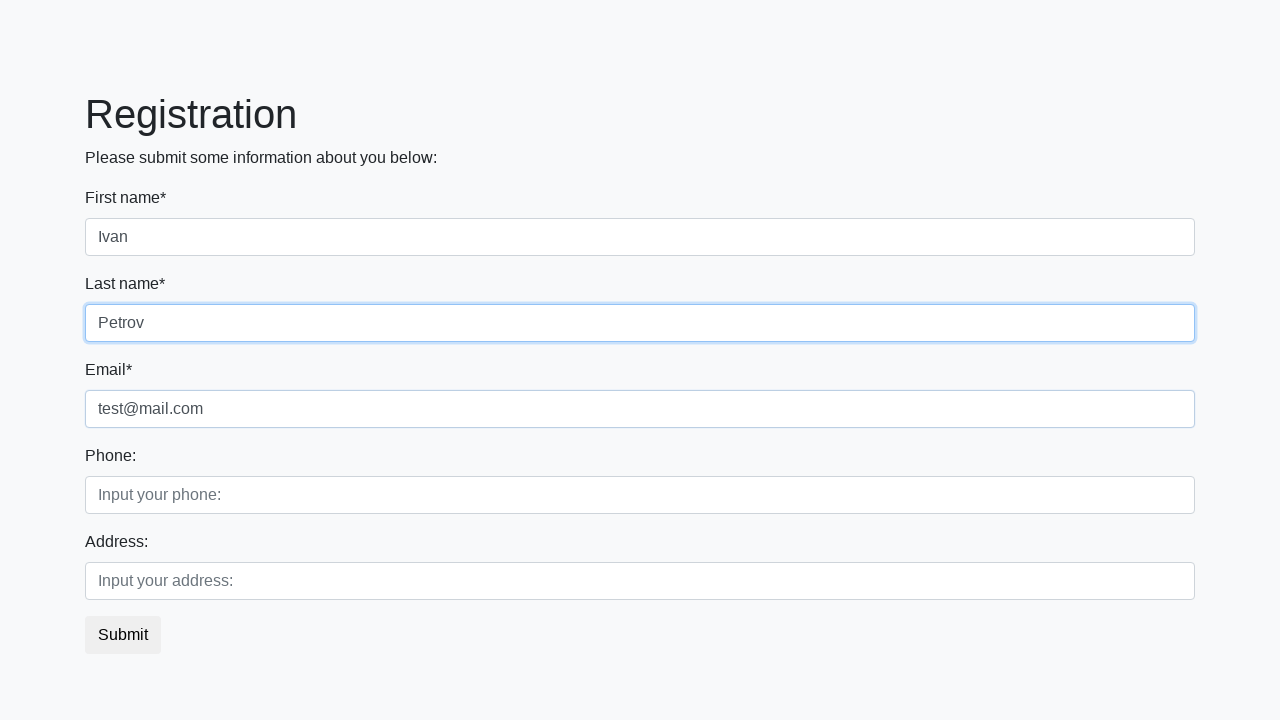

Clicked submit button at (123, 635) on button.btn
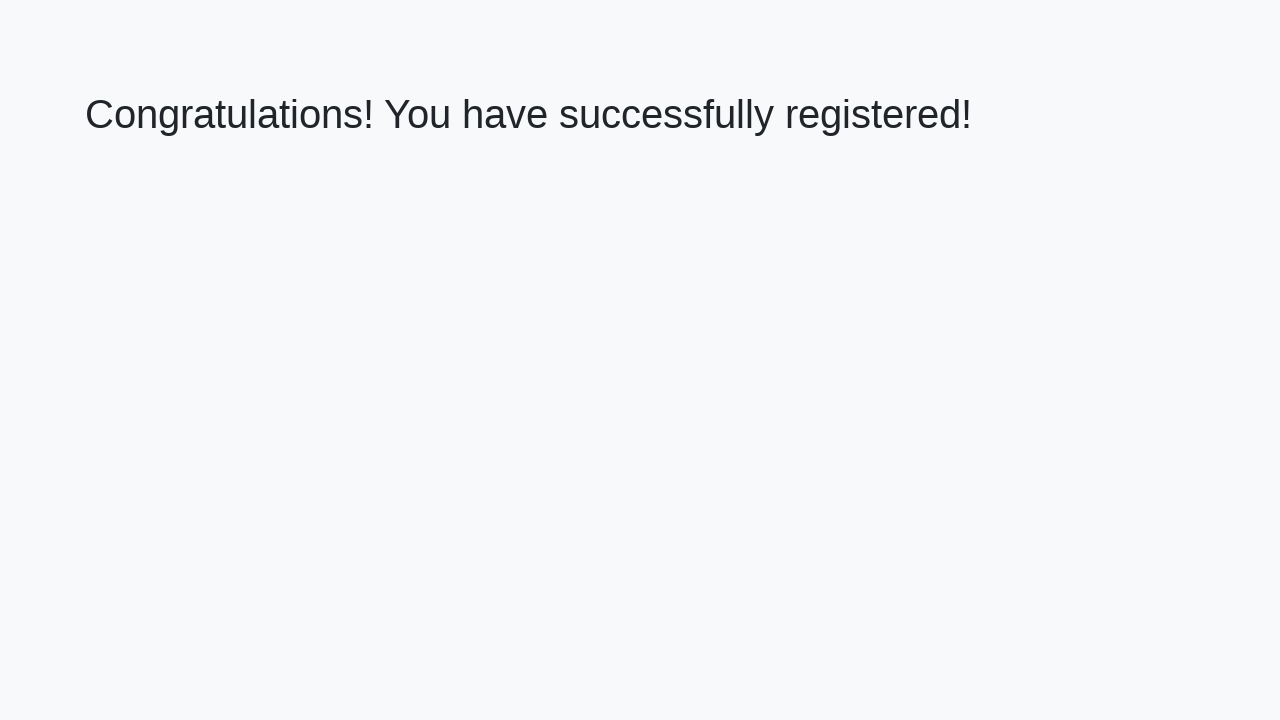

Success message heading loaded
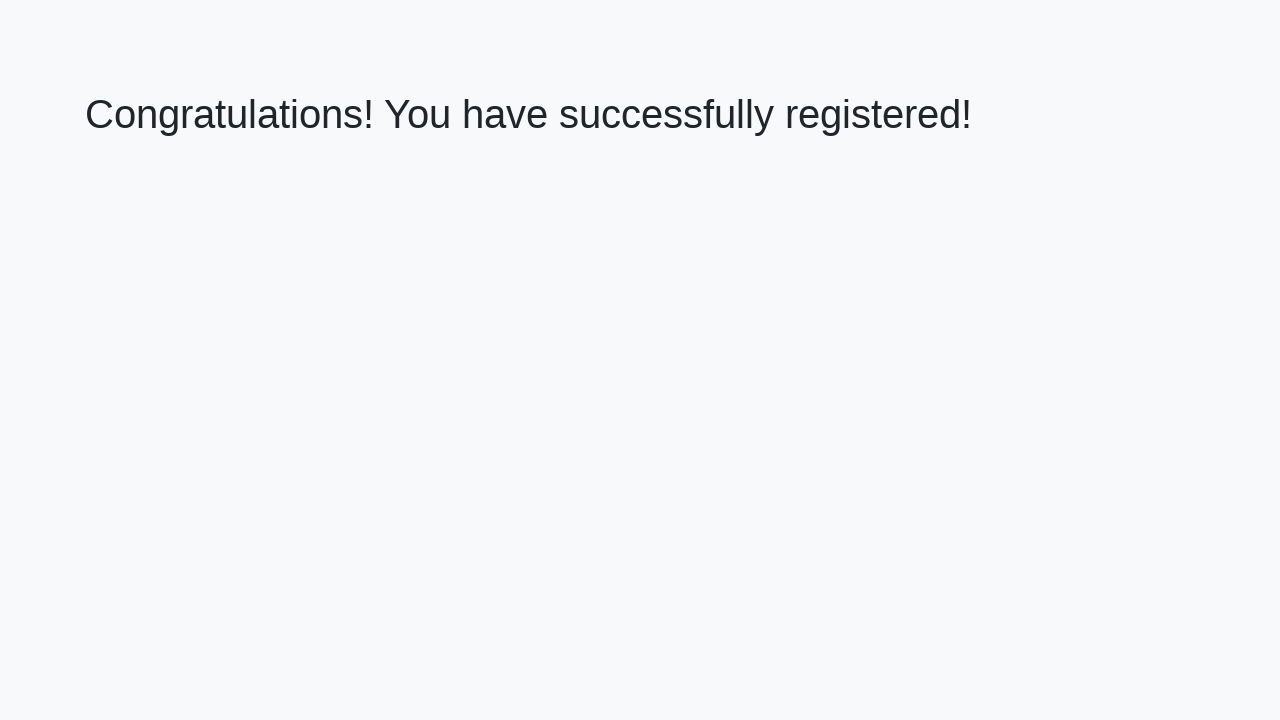

Retrieved success message text
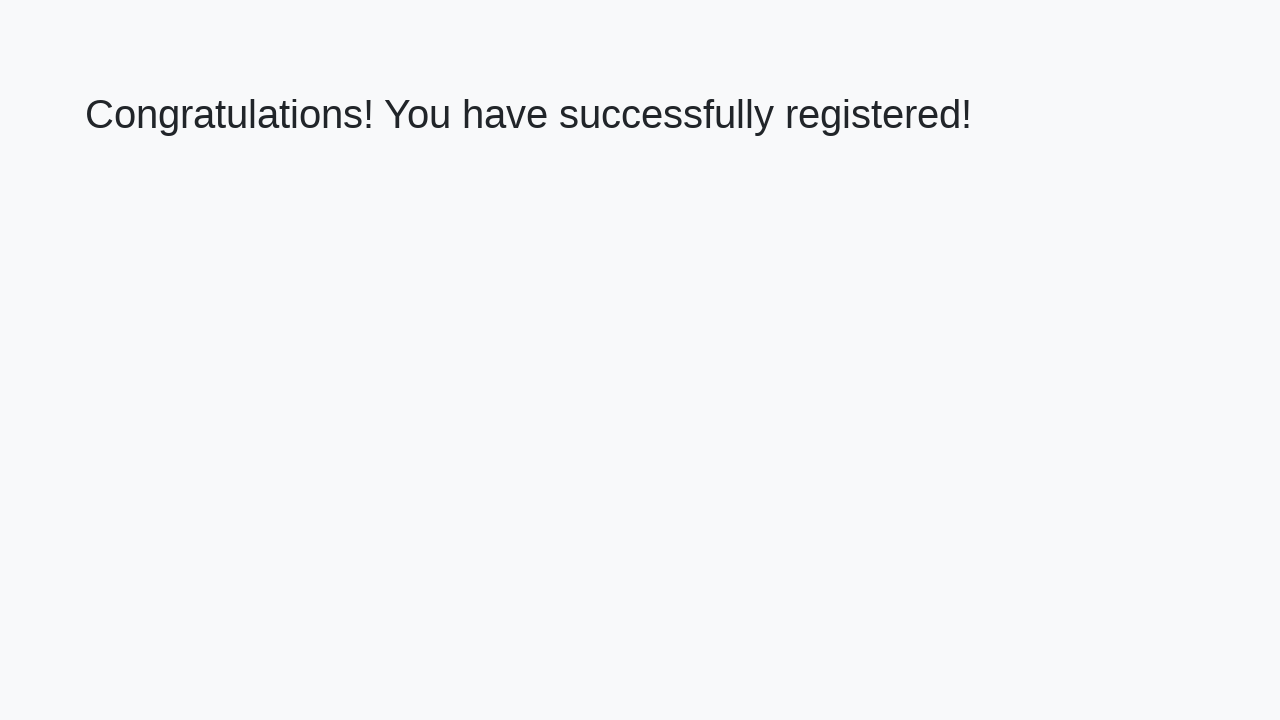

Verified success message: 'Congratulations! You have successfully registered!'
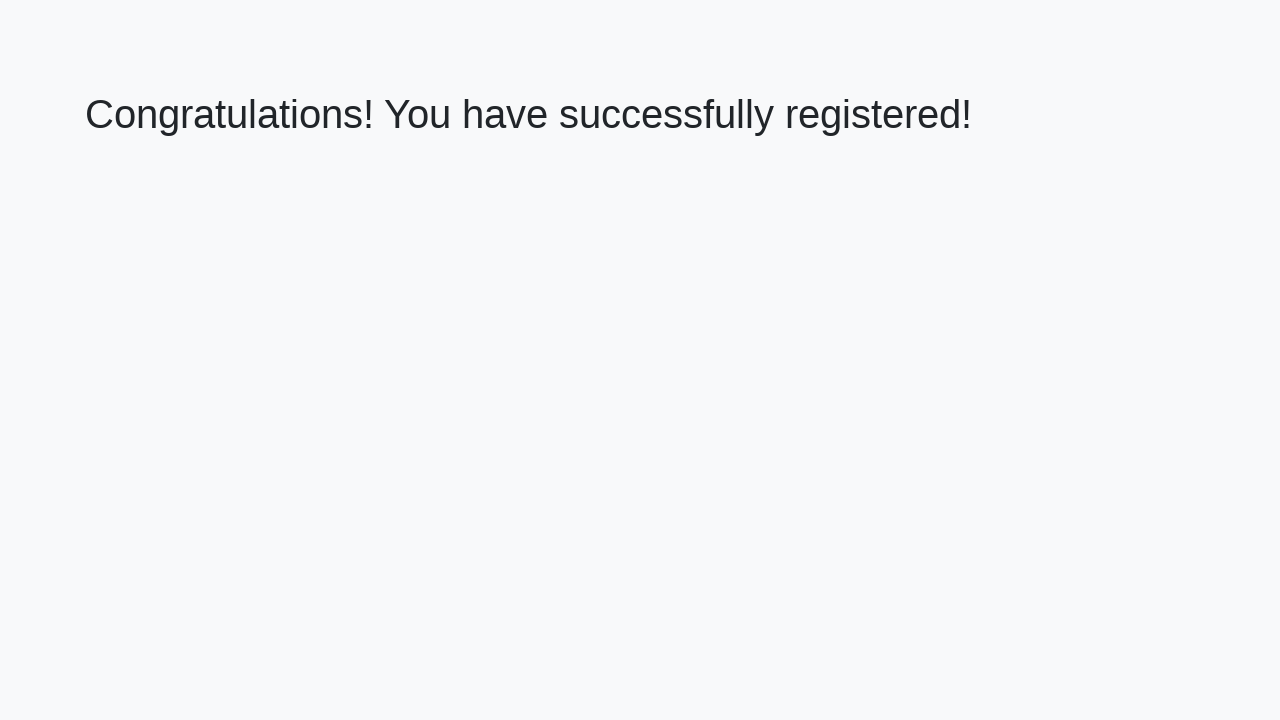

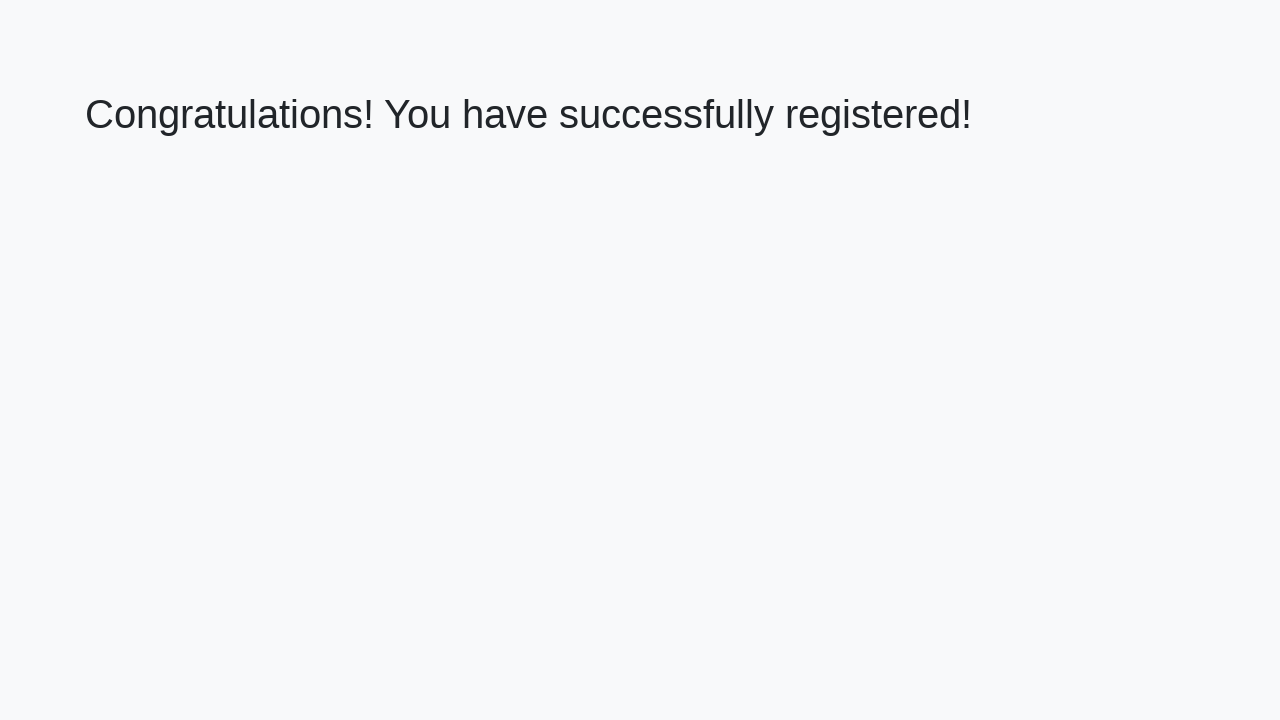